Tests JavaScript alert functionality by clicking a button that triggers a JS alert, then dismissing the alert dialog

Starting URL: https://www.practice-ucodeacademy.com/javascript_alerts

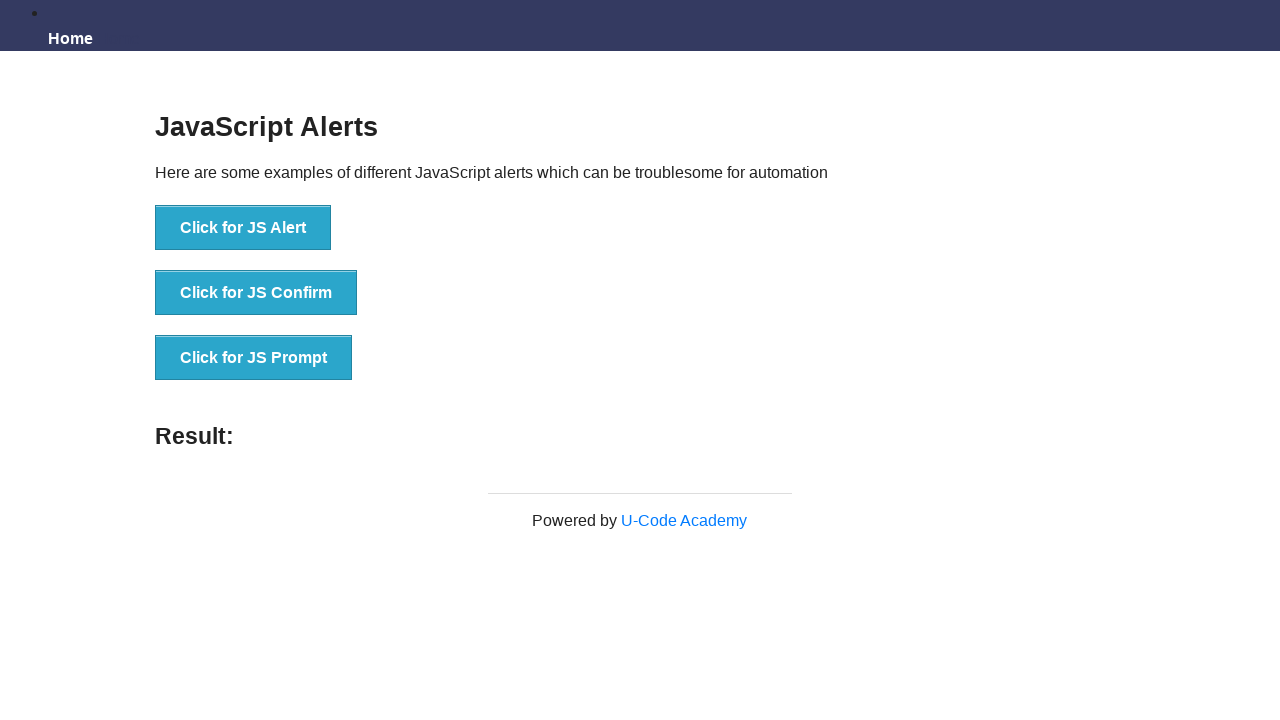

Set up dialog handler to dismiss alerts
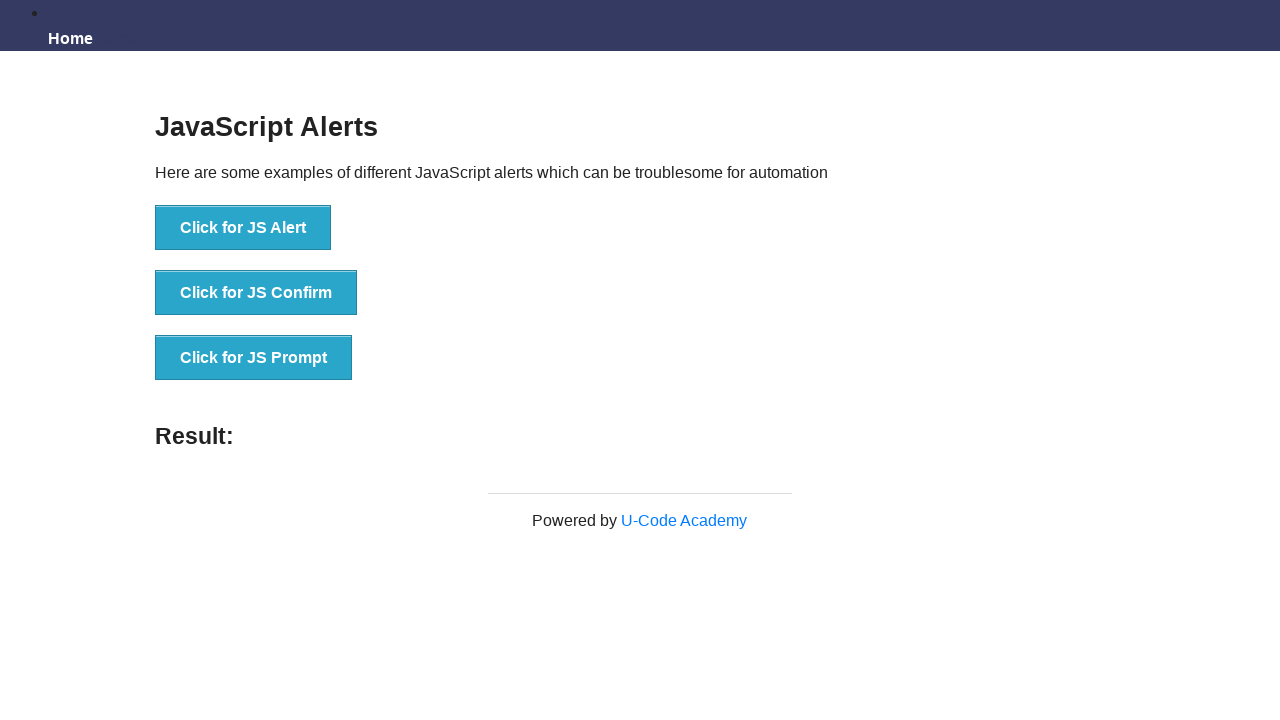

Clicked the JavaScript alert button at (243, 228) on xpath=//button[@onclick='jsAlert()']
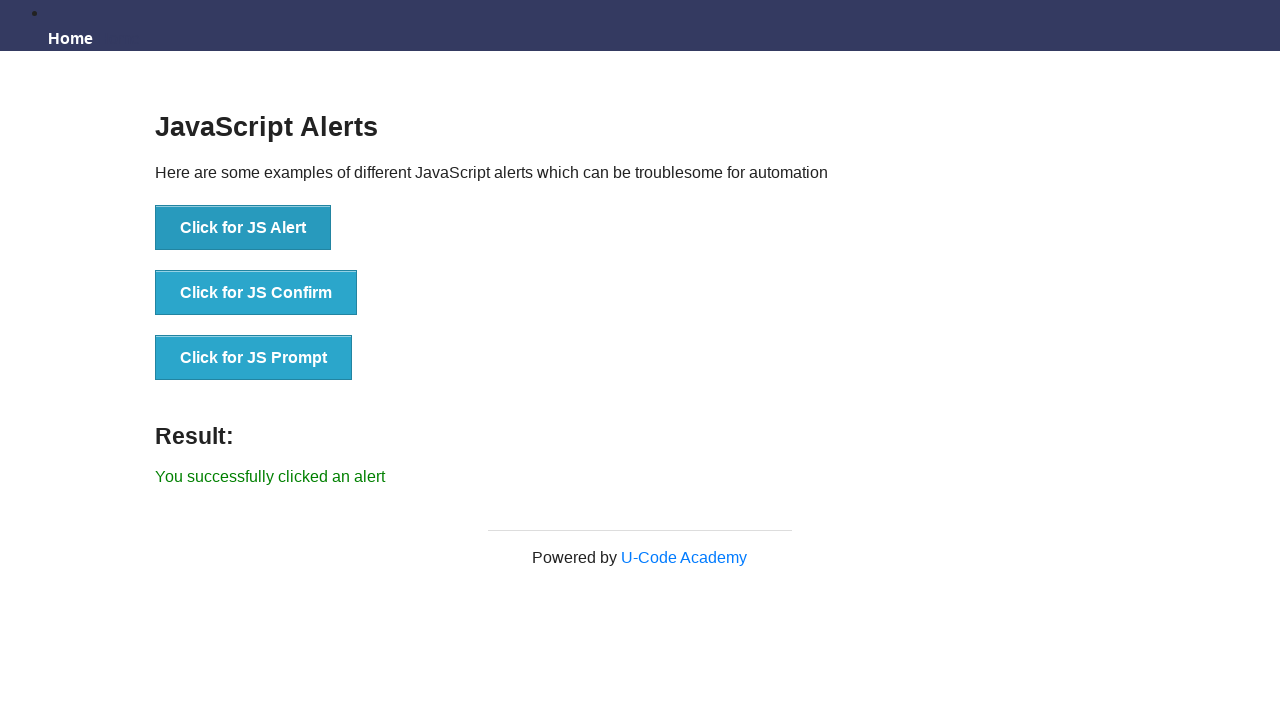

Alert dialog dismissed and interaction completed
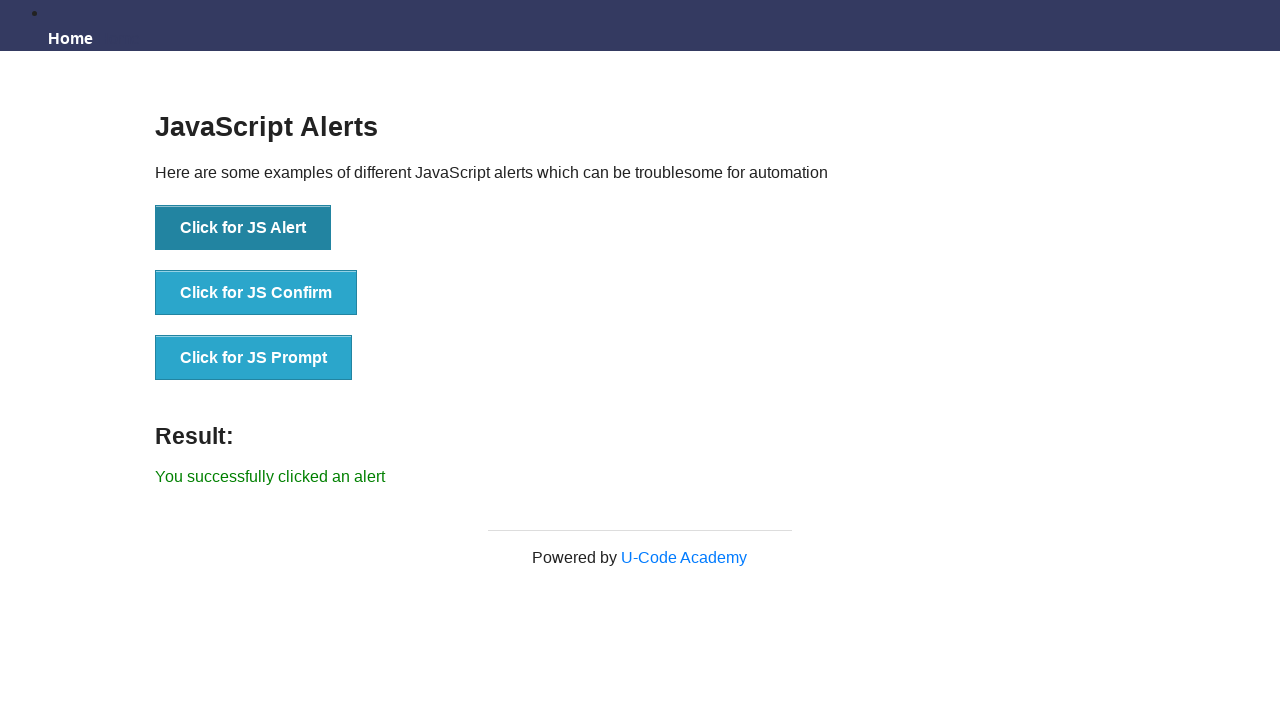

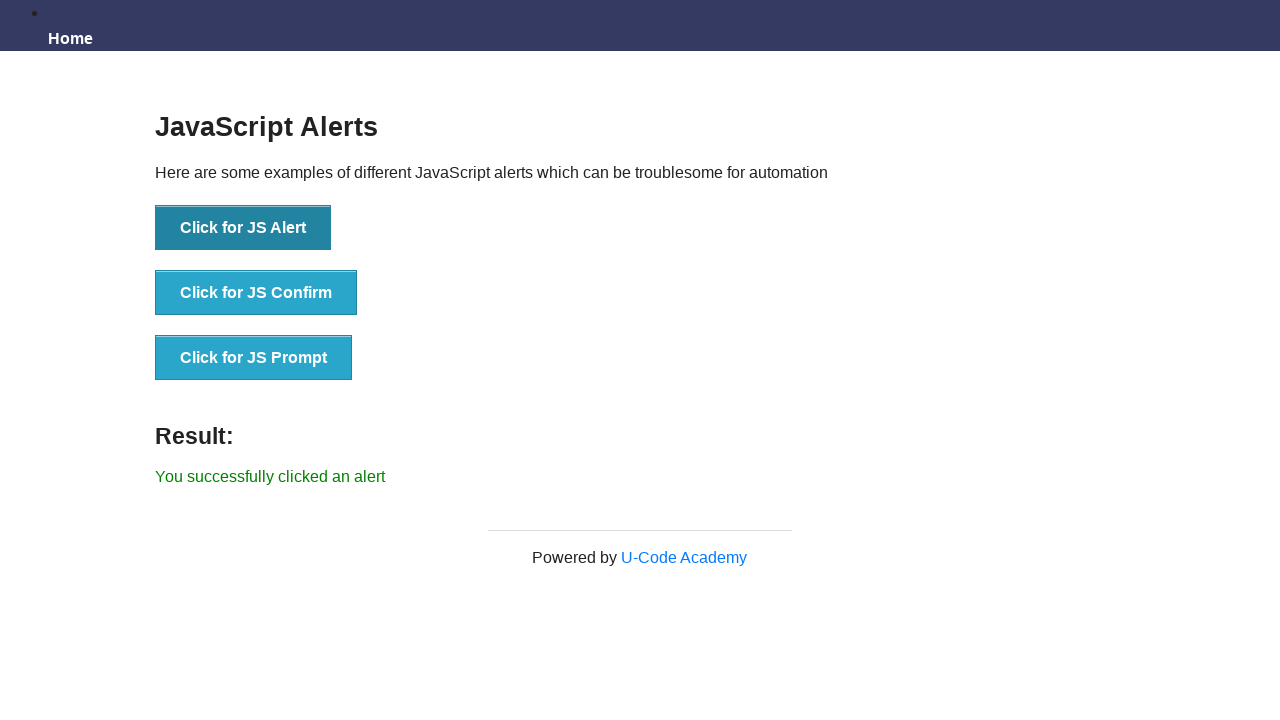